Tests right-click context menu functionality by performing a right-click action on an element, selecting "Copy" from the context menu, and handling the resulting alert

Starting URL: http://swisnl.github.io/jQuery-contextMenu/demo.html

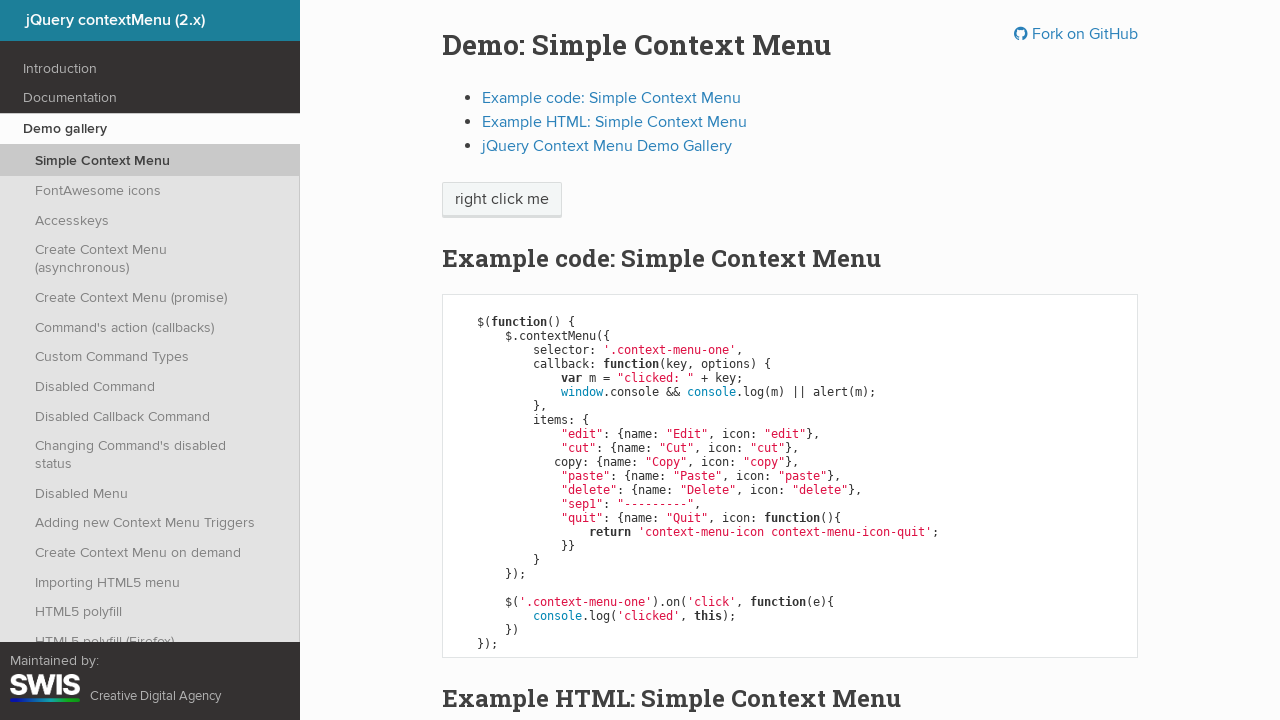

Located right-click target element
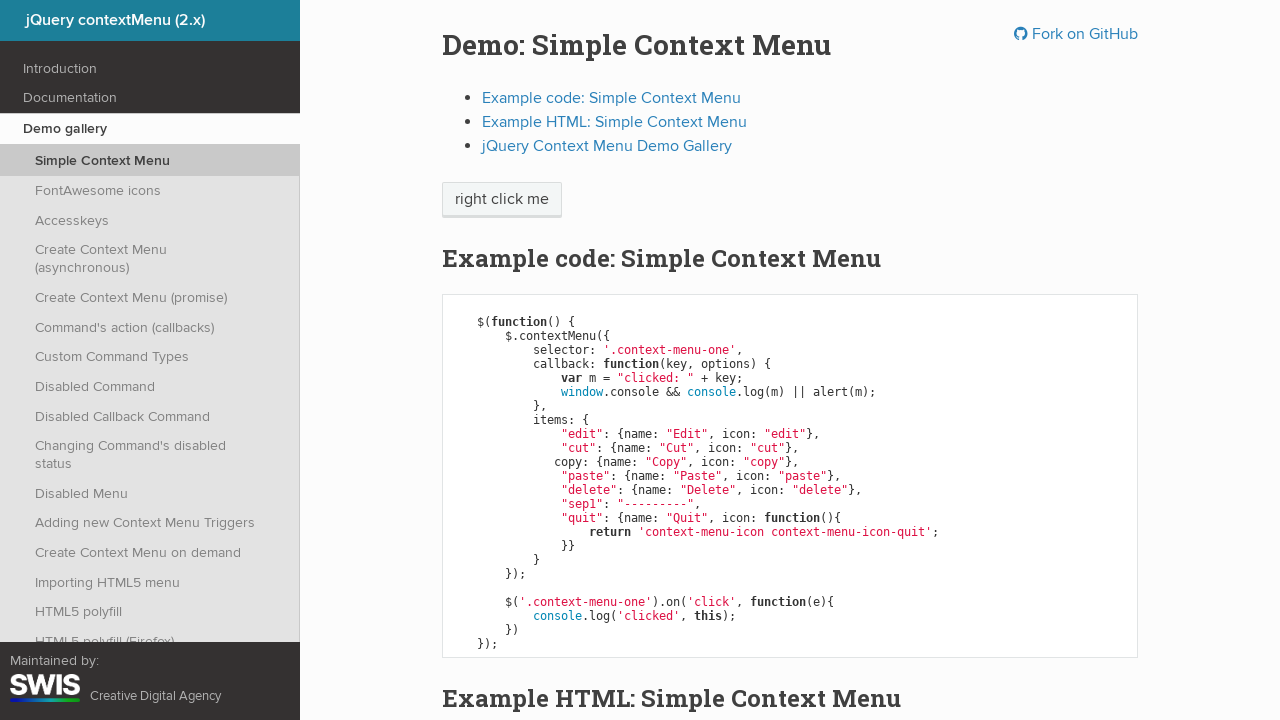

Performed right-click action on element to open context menu at (502, 200) on xpath=//span[text()='right click me']
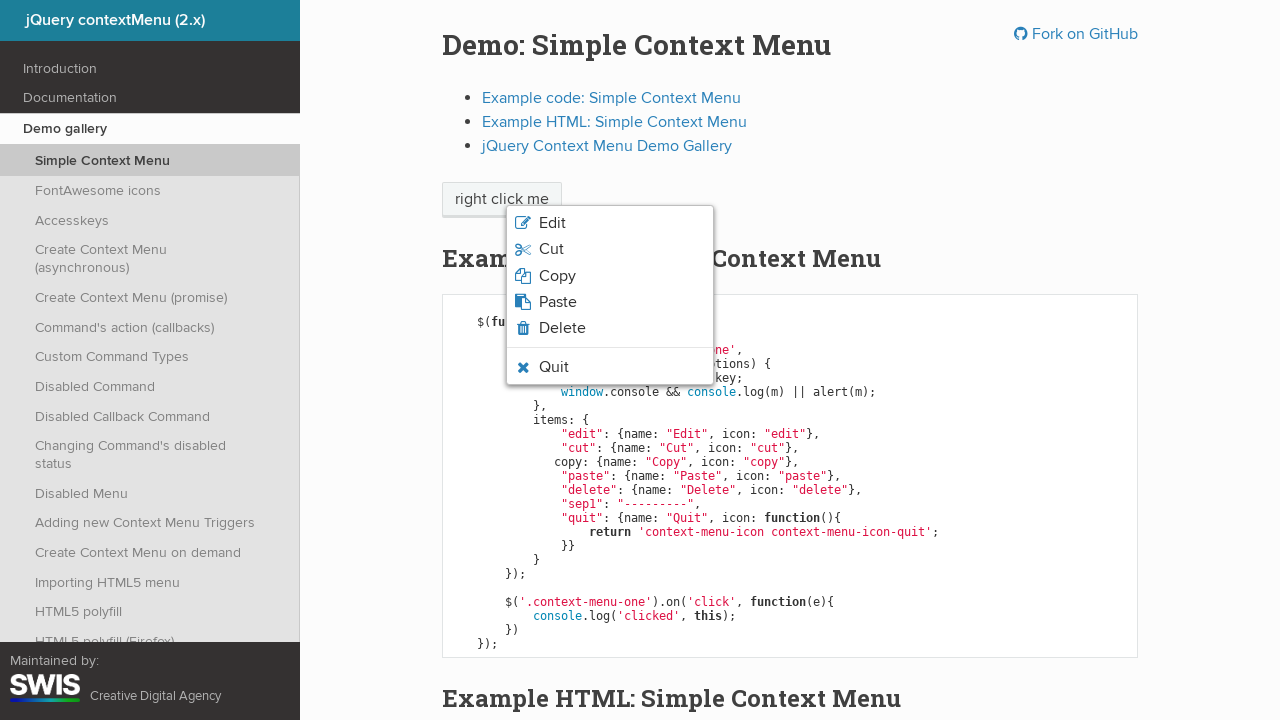

Clicked 'Copy' option from context menu at (557, 276) on xpath=//span[text()='Copy']
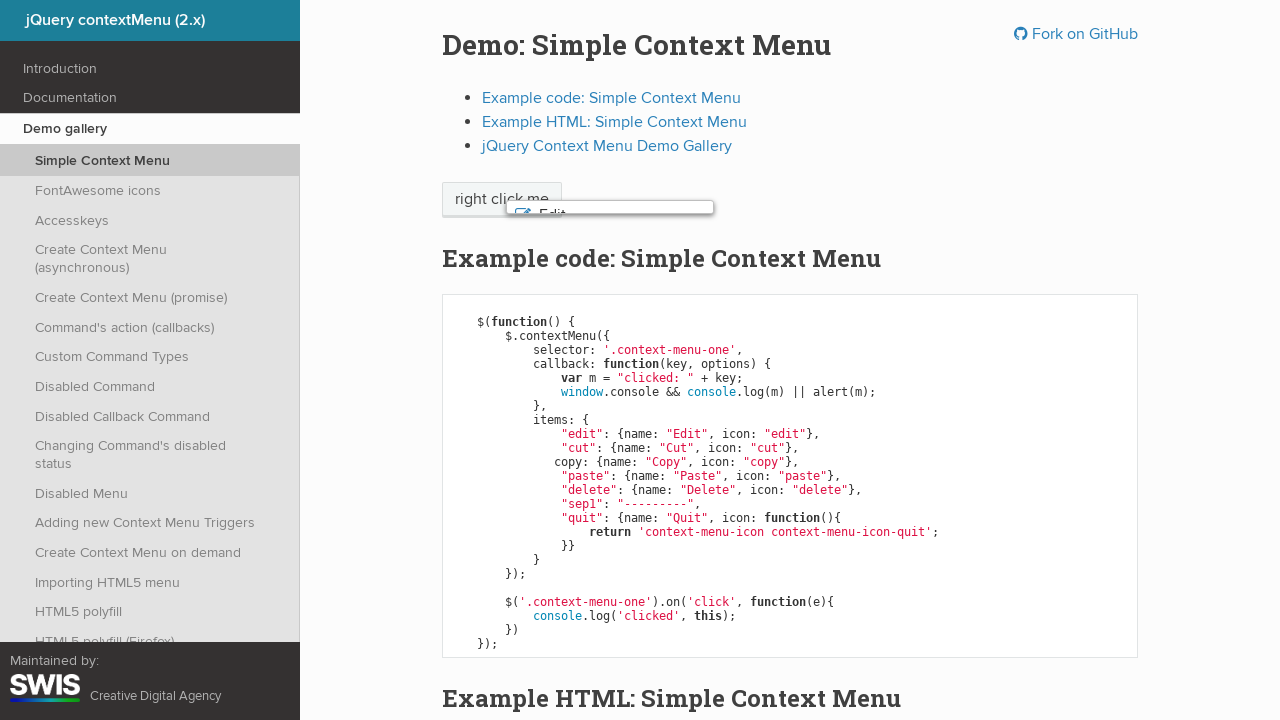

Alert dialog accepted
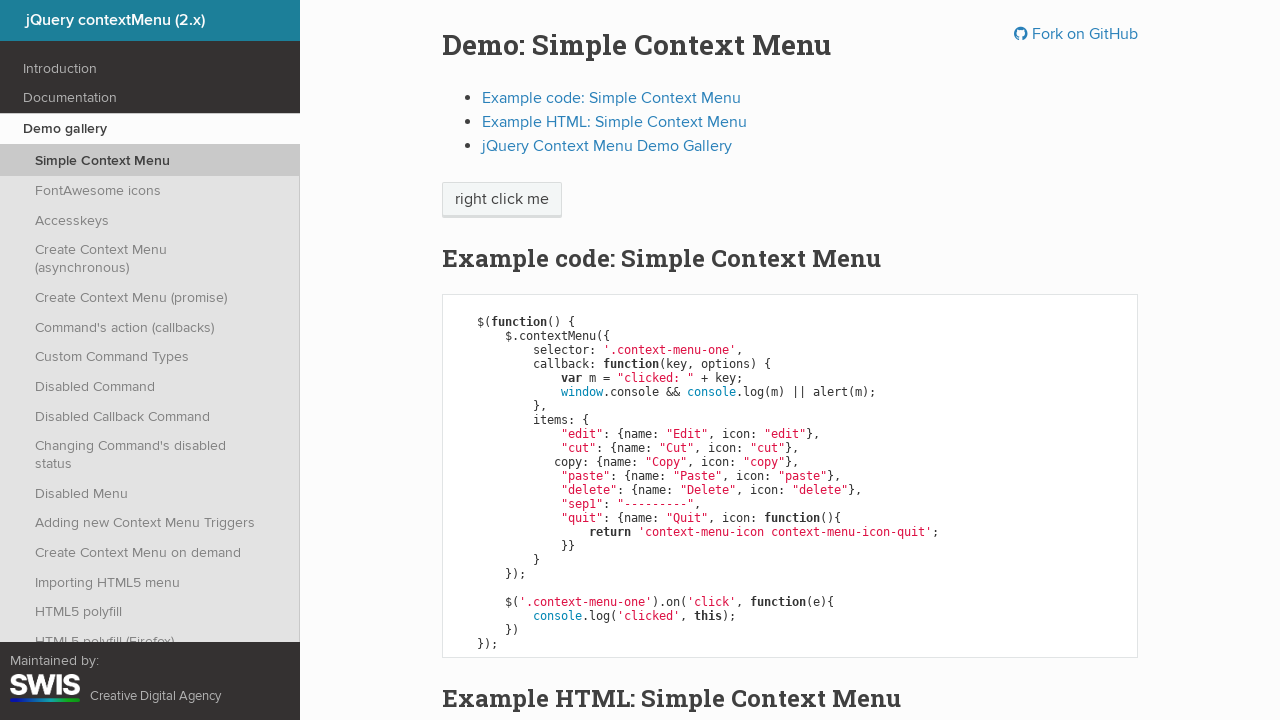

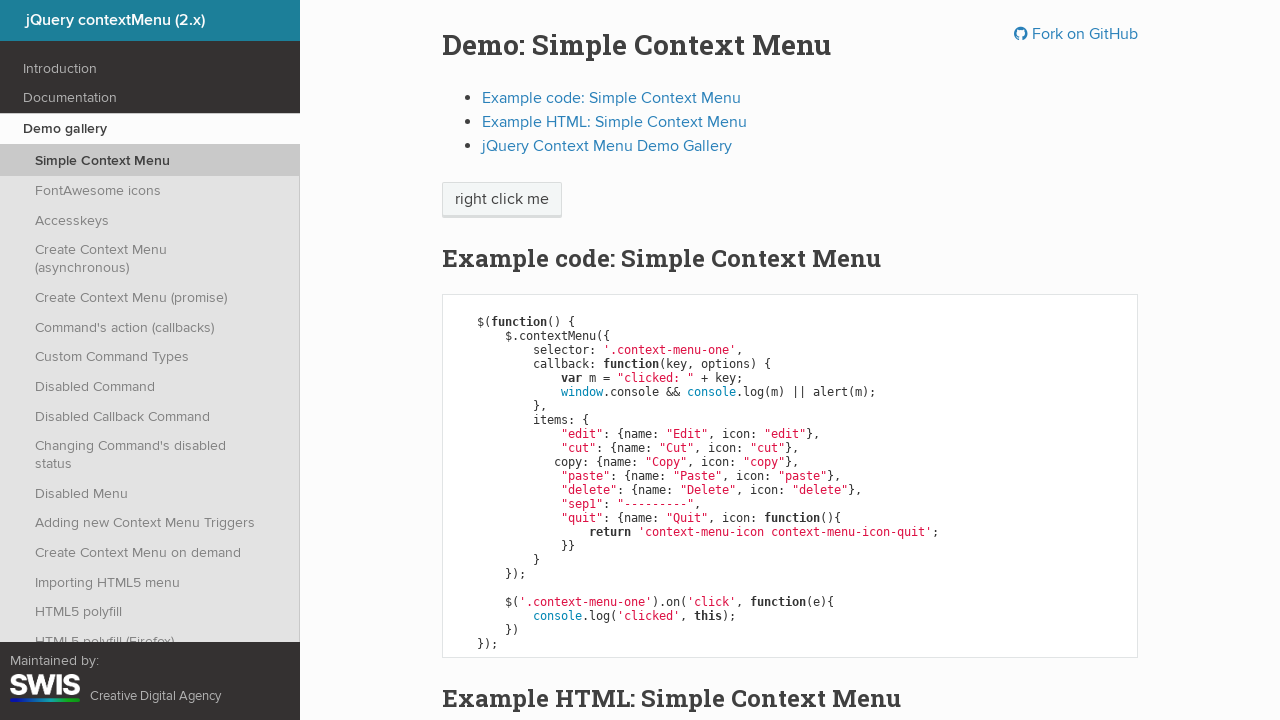